Tests a practice form by filling various input fields including email, password, name, selecting checkboxes, radio buttons, and dropdown options, then submitting the form and verifying success message

Starting URL: https://rahulshettyacademy.com/angularpractice/

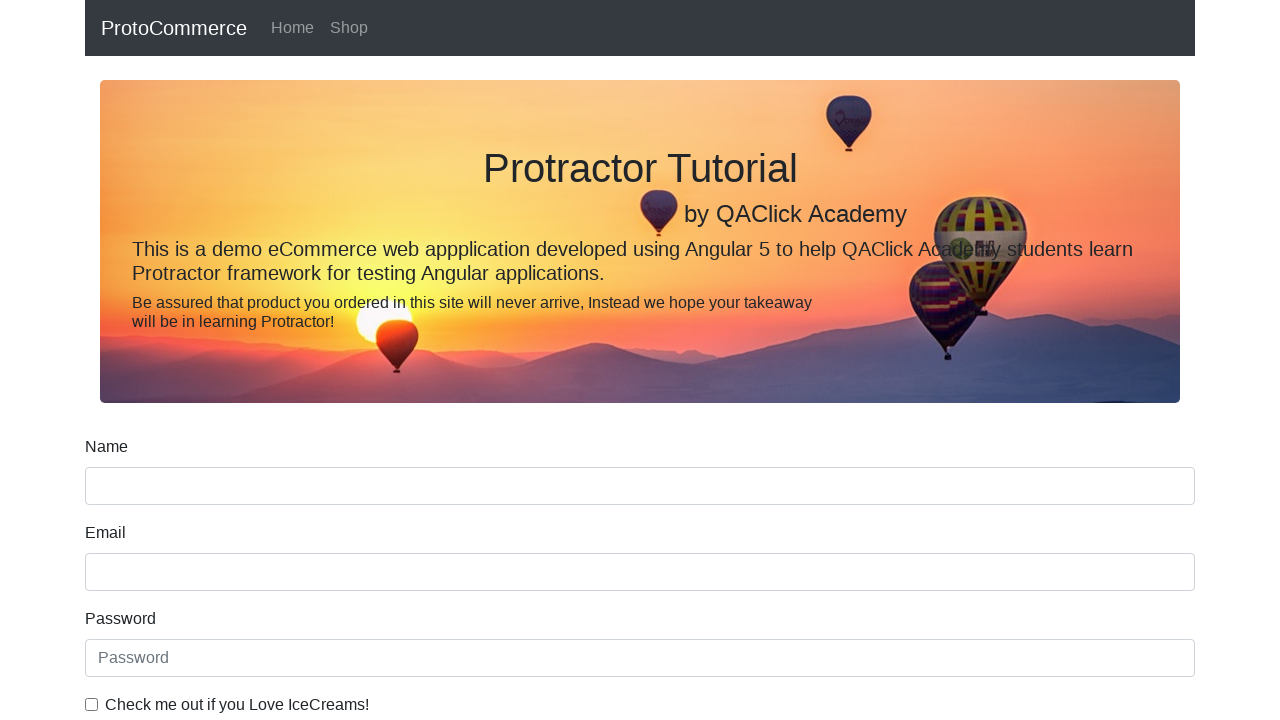

Filled email field with 'hello@email.com' on input[name='email']
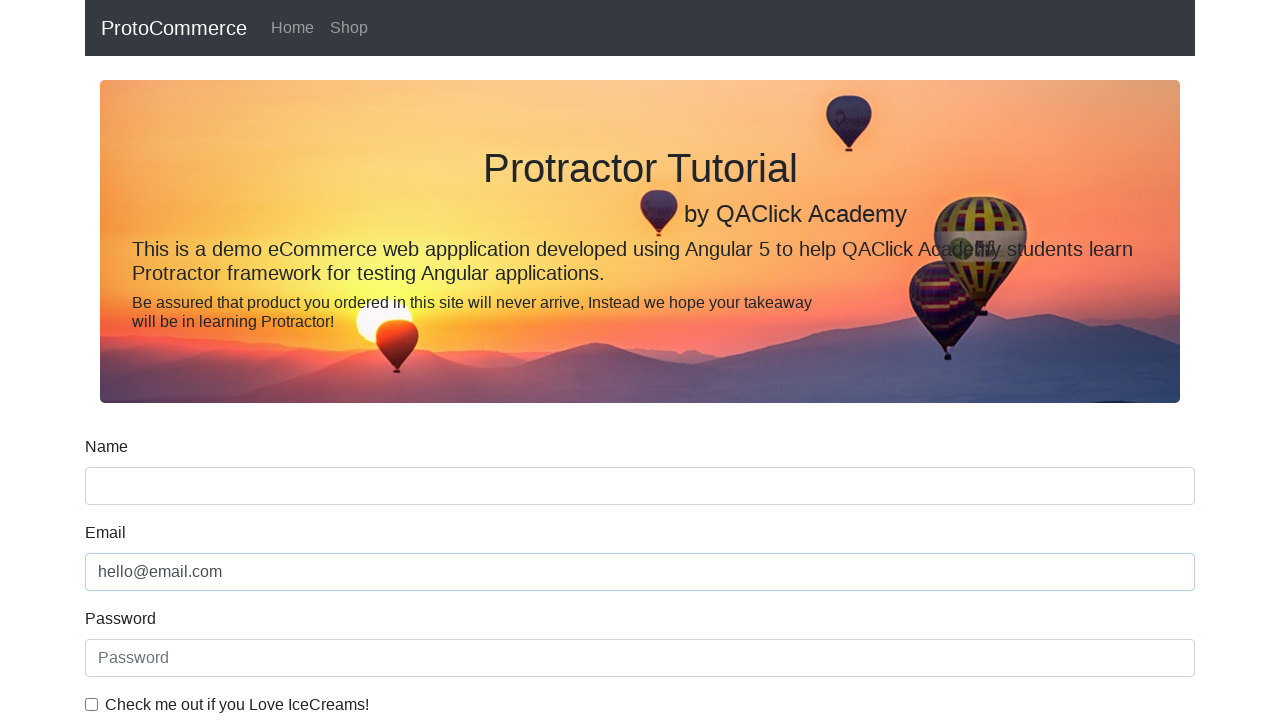

Filled password field with '123456' on #exampleInputPassword1
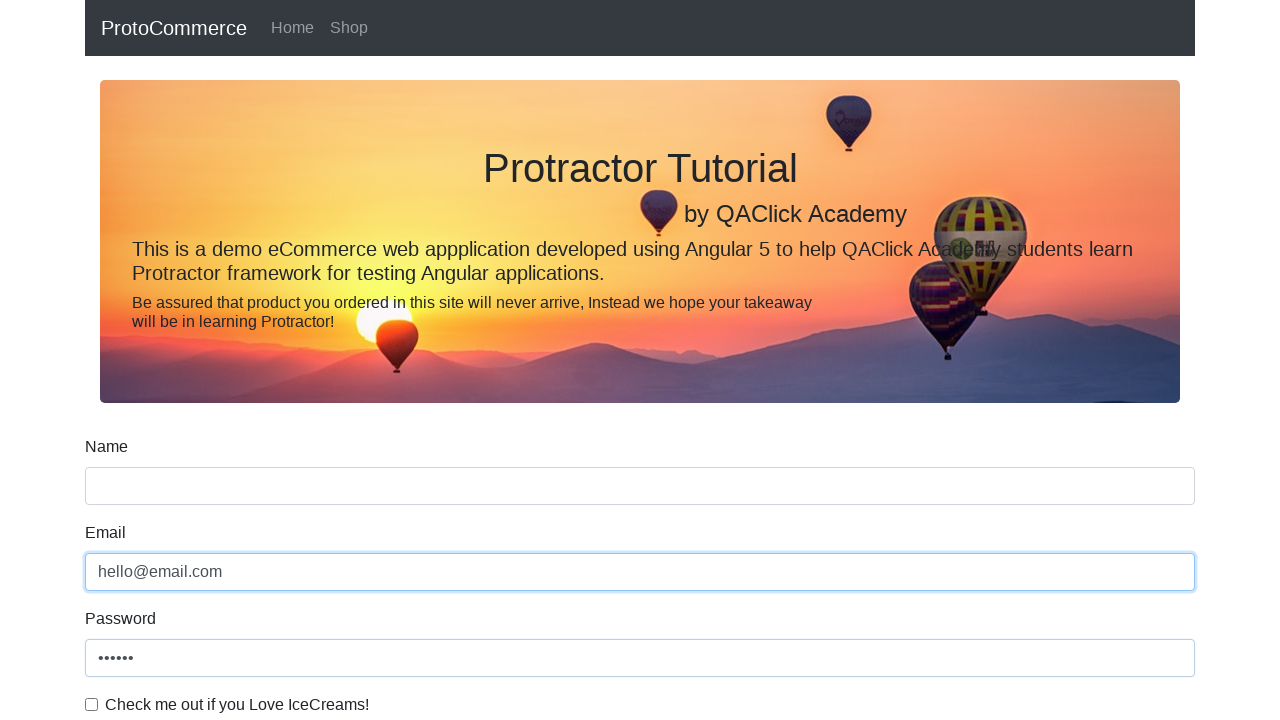

Checked the checkbox at (92, 704) on #exampleCheck1
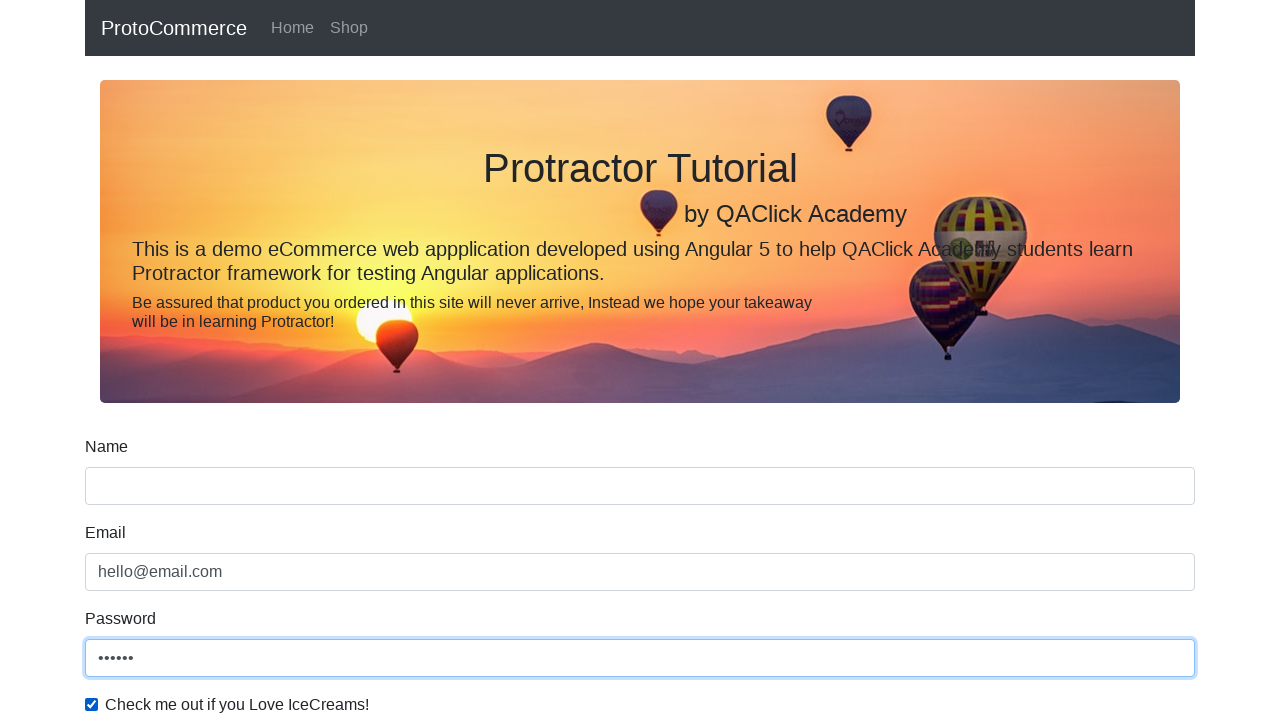

Filled name field with 'hello' on input[name='name']
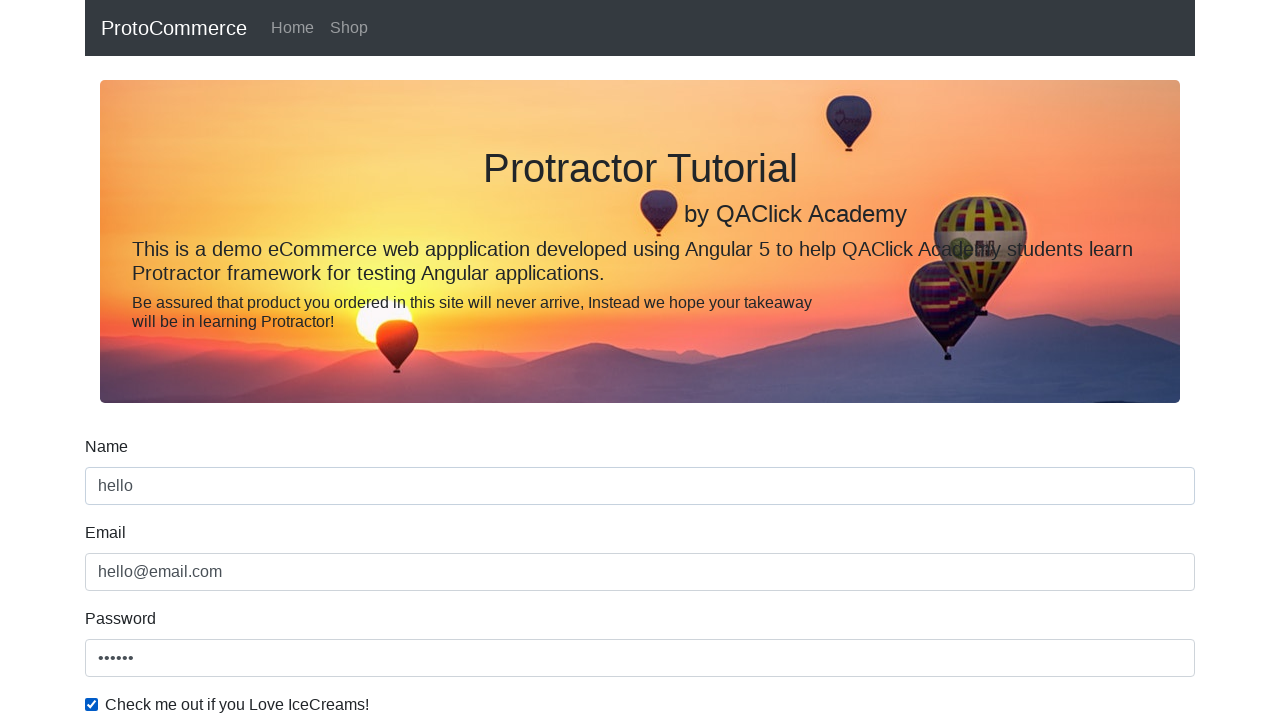

Selected radio button at (238, 360) on input#inlineRadio1
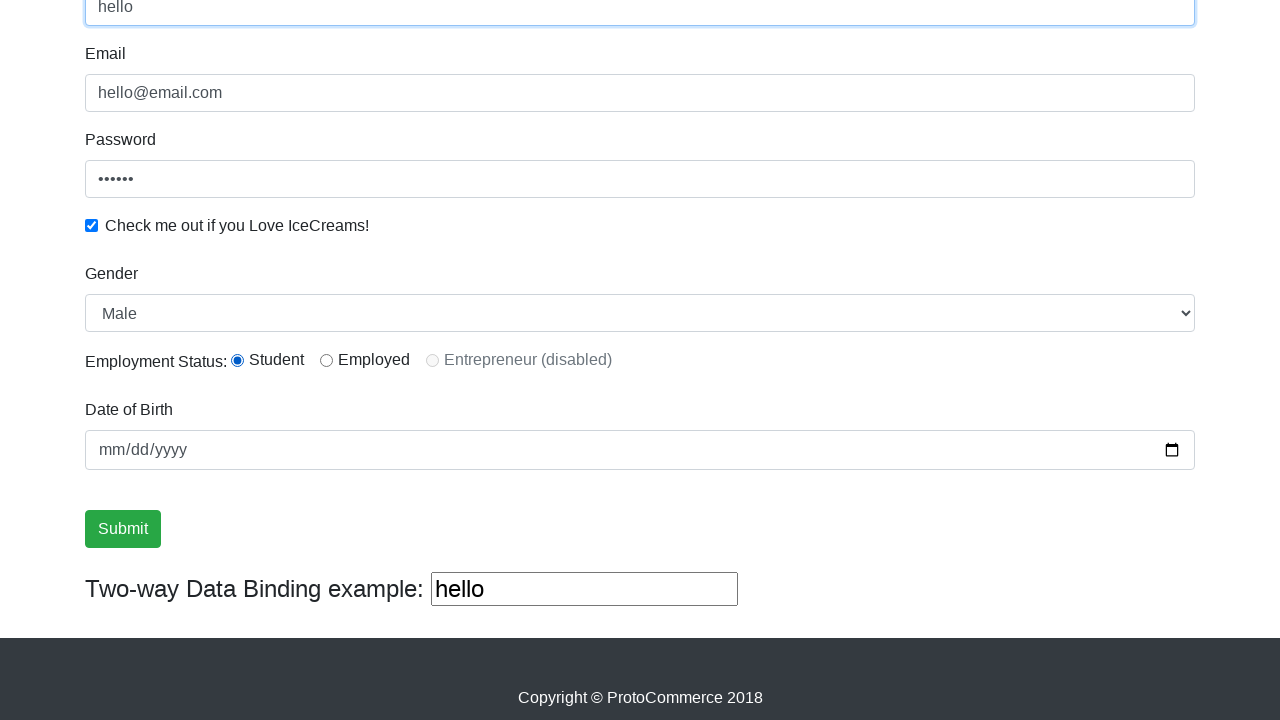

Selected 'Male' from dropdown on #exampleFormControlSelect1
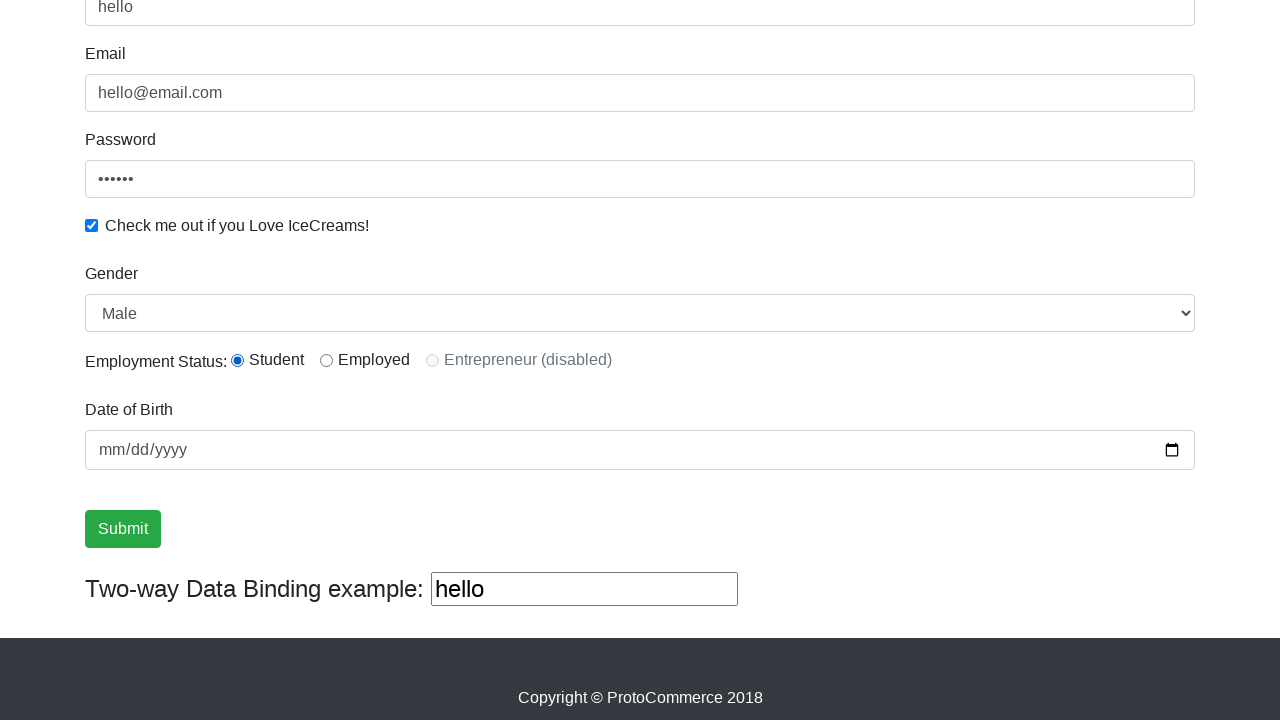

Clicked submit button to submit the form at (123, 529) on input[type='submit']
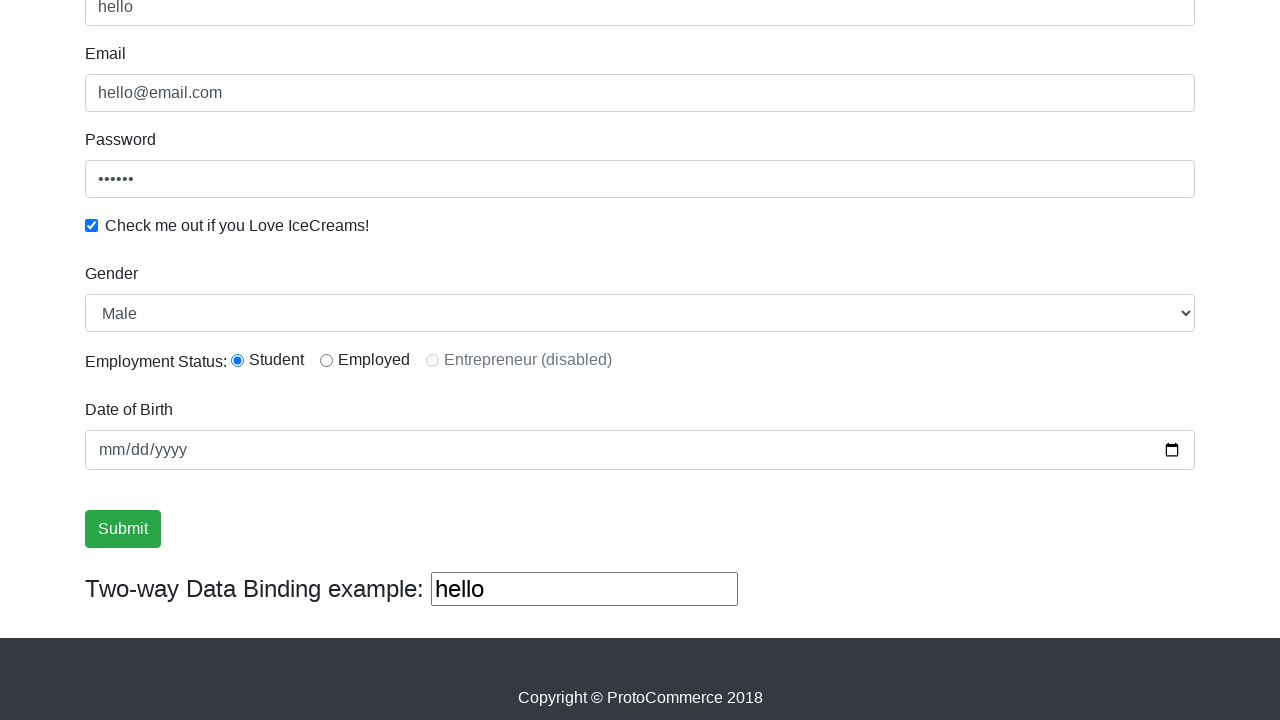

Success message appeared
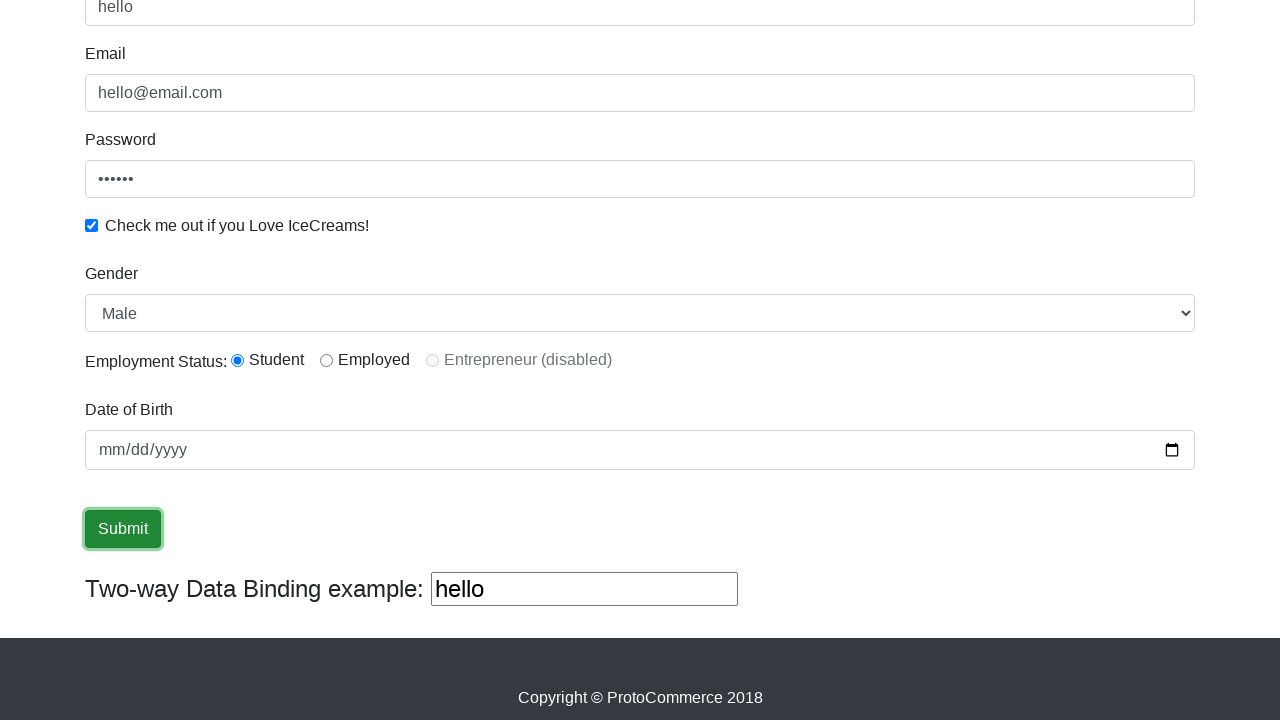

Retrieved success message: '
                    ×
                    Success! The Form has been submitted successfully!.
                  '
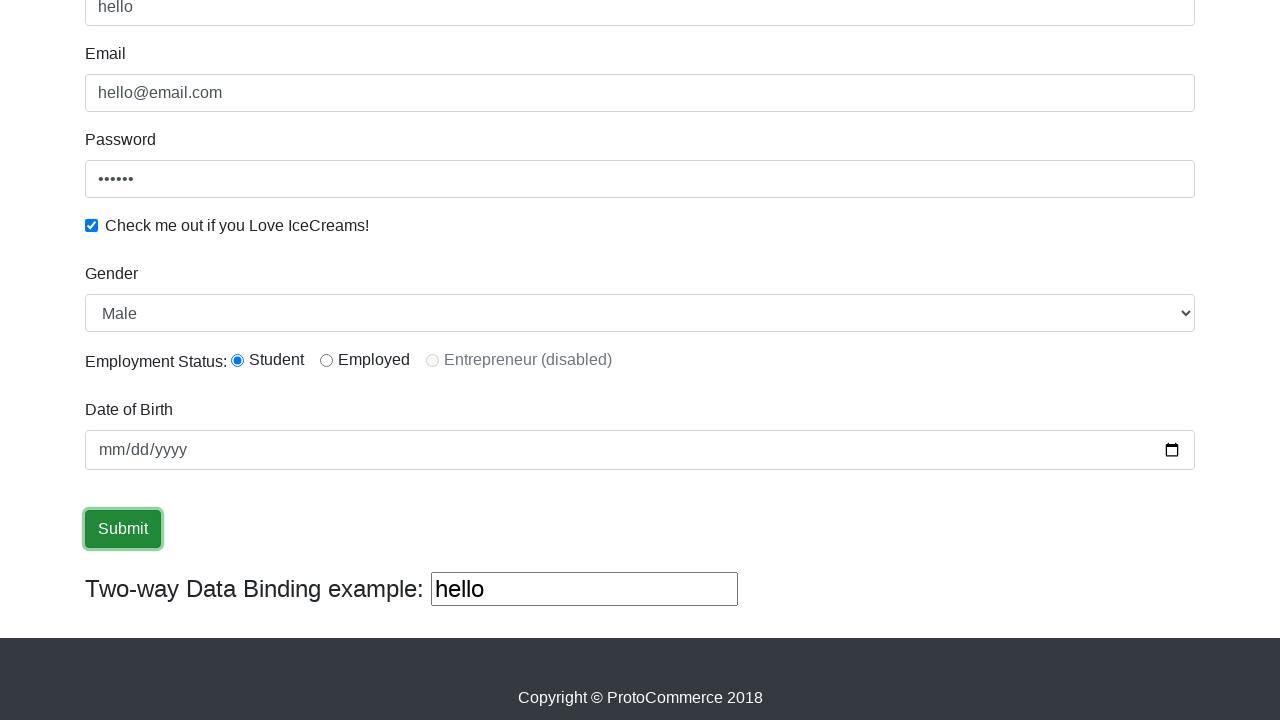

Verified 'Success' is present in the message
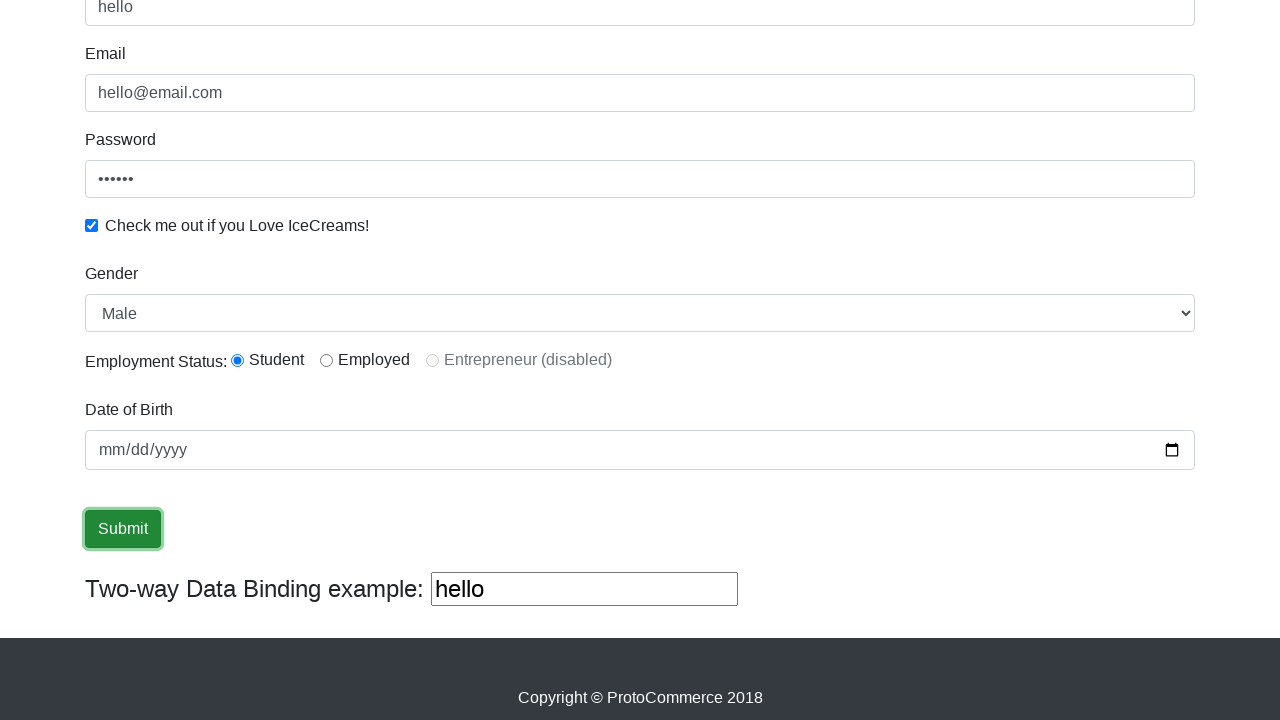

Filled third text field with 'helloagain' on (//input[@type='text'])[3]
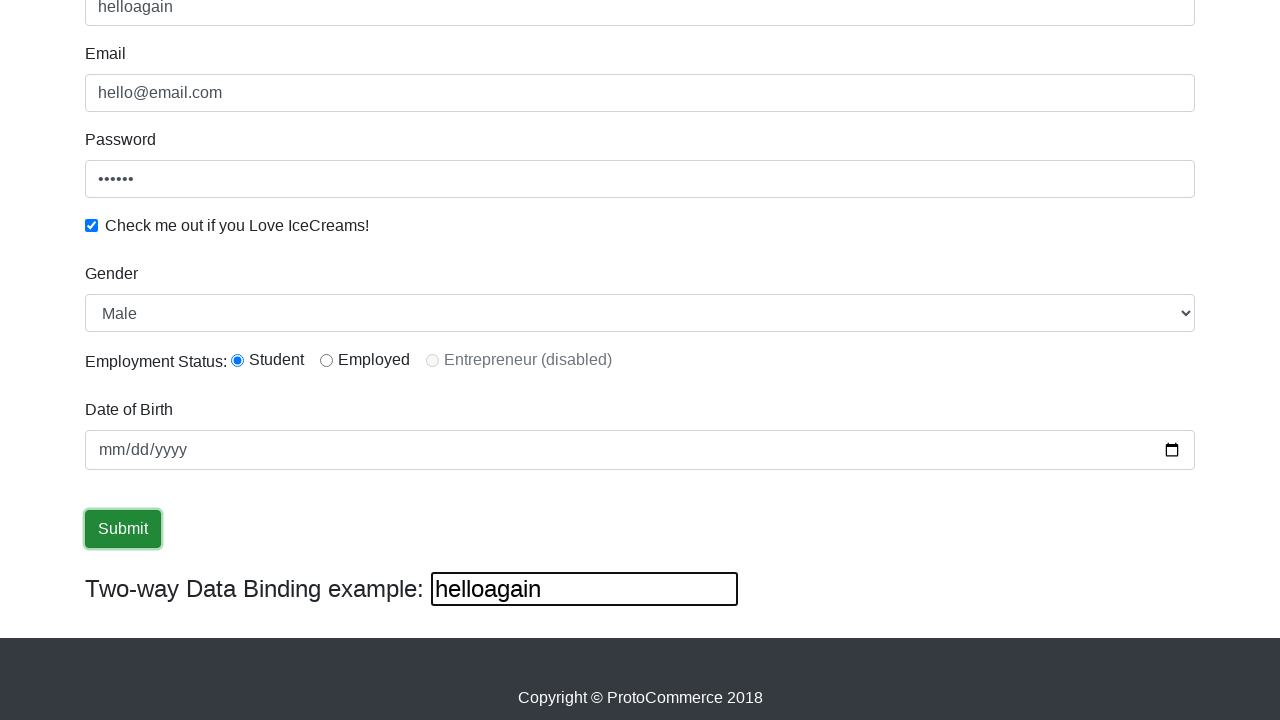

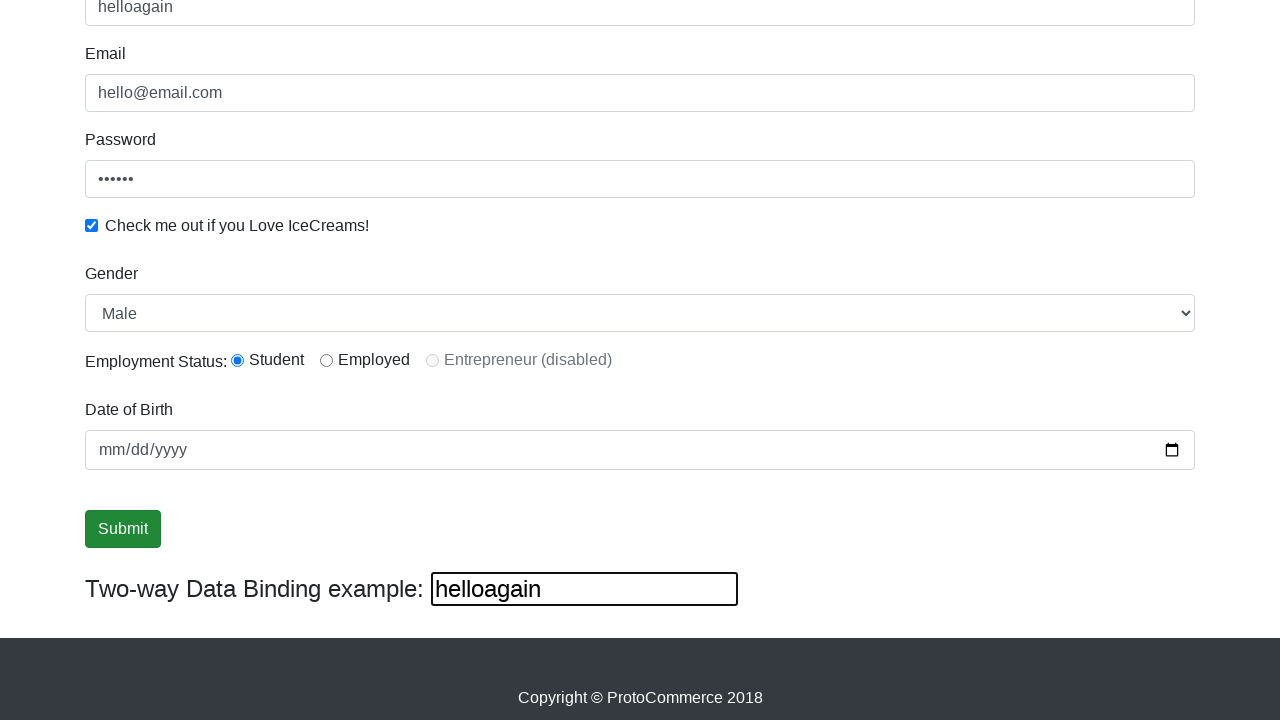